Tests user registration flow on ParaBank by filling out the complete registration form with personal details, username, and password, then verifying successful account creation.

Starting URL: https://parabank.parasoft.com/parabank/index.htm

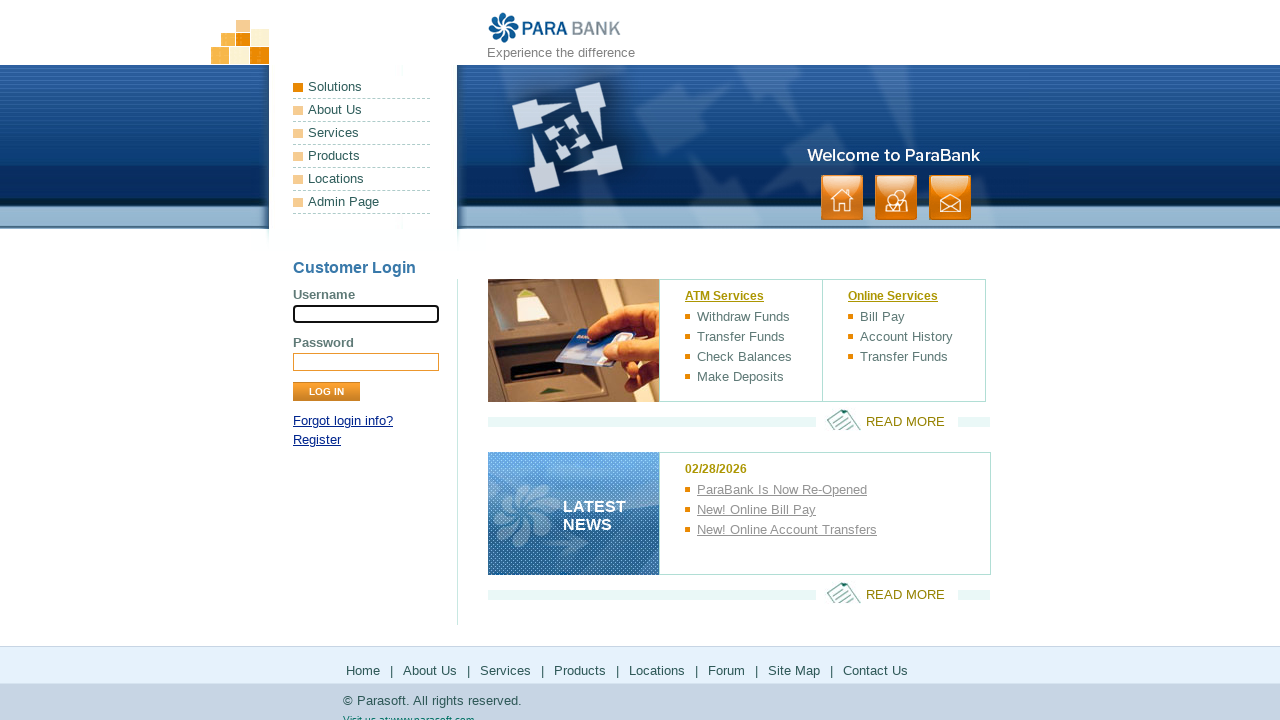

Clicked Register link at (317, 440) on xpath=//*[@id='loginPanel']/p[2]/a
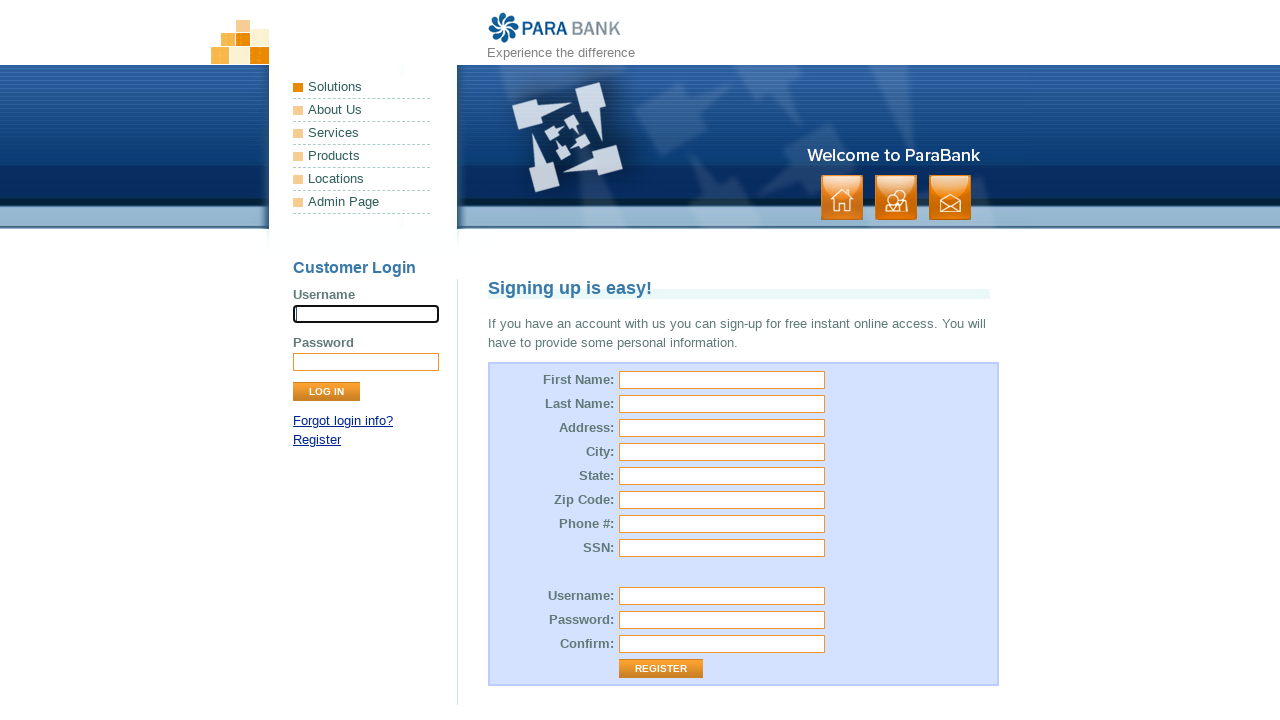

Filled in first name 'Ulyana' on #customer\.firstName
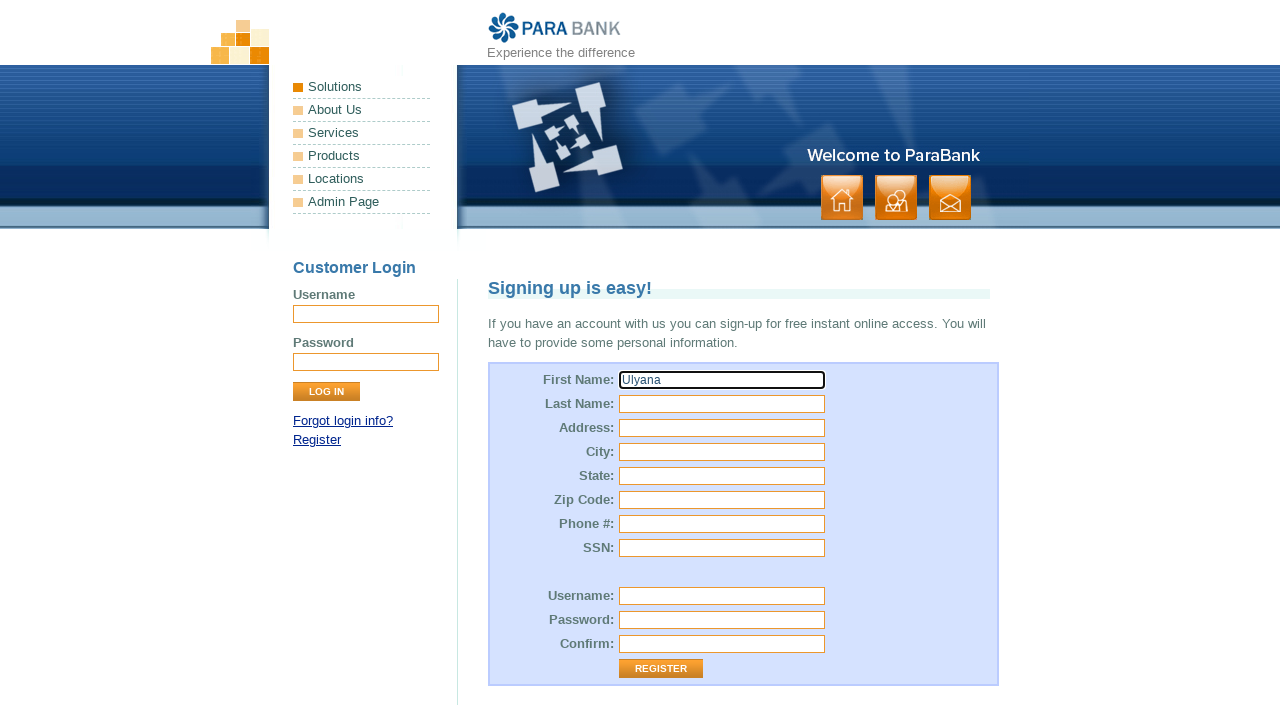

Filled in last name 'Ver' on #customer\.lastName
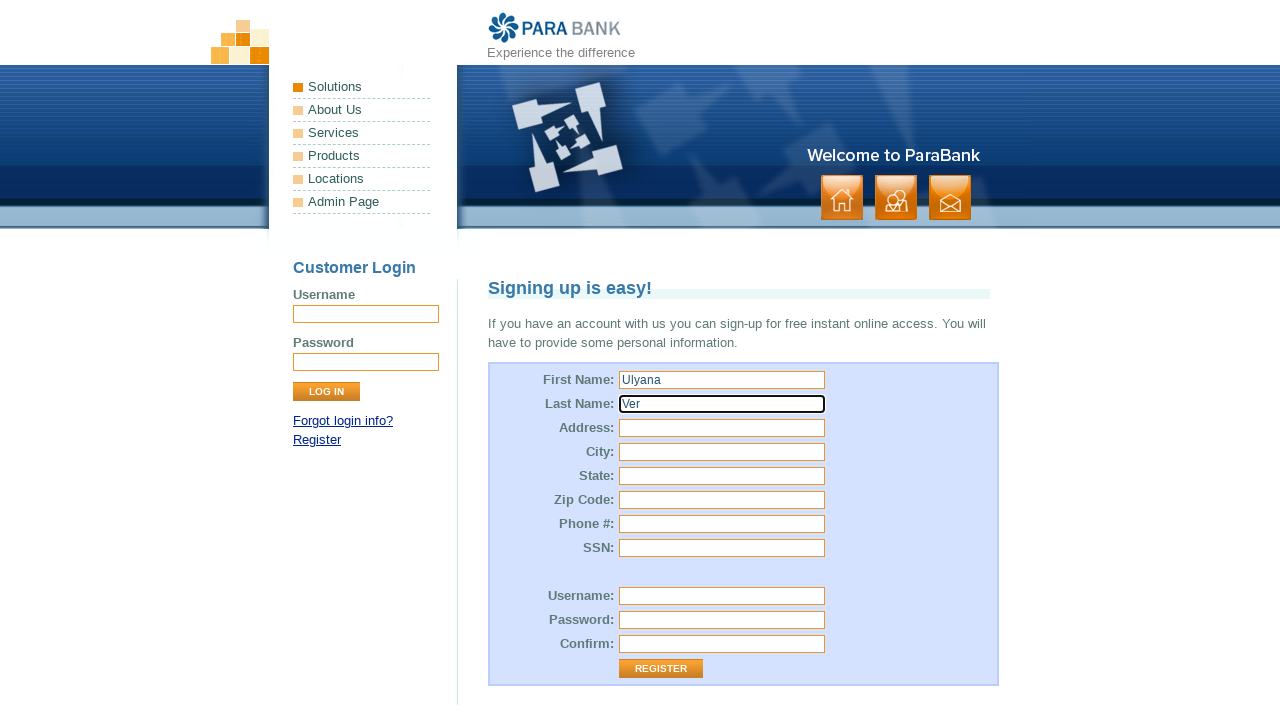

Filled in street address 'ABC' on #customer\.address\.street
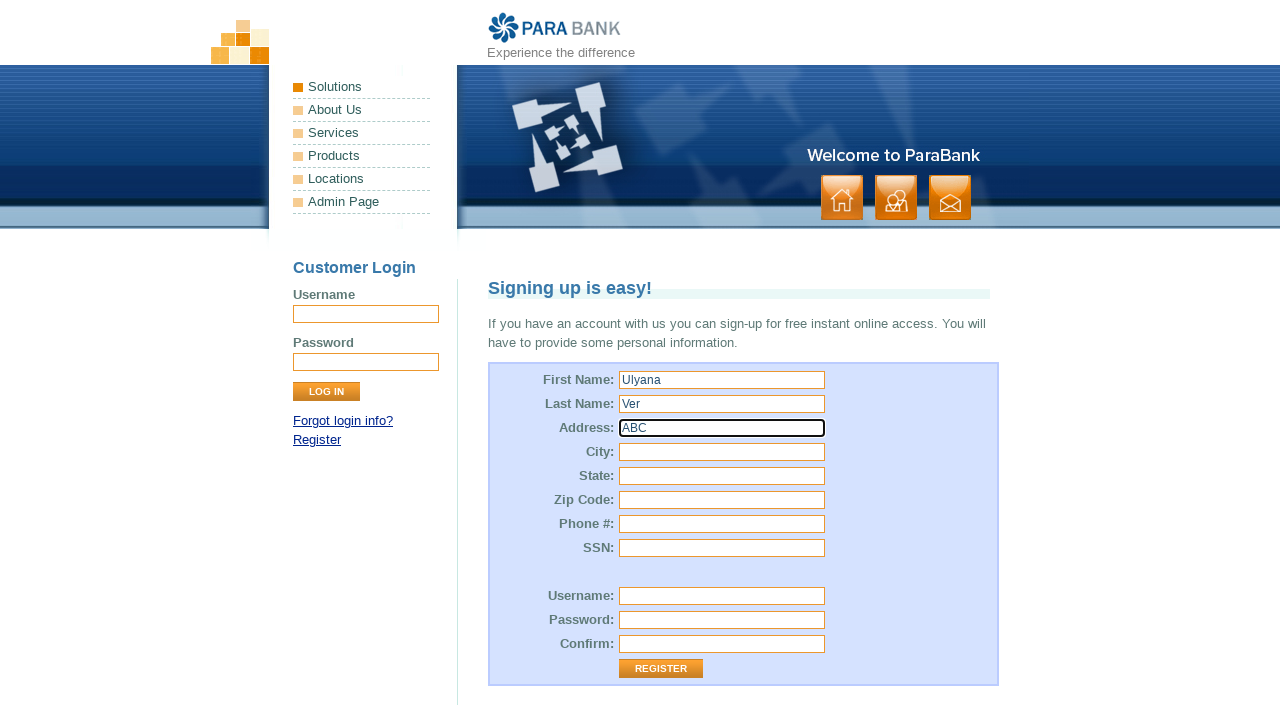

Filled in city 'Saint-P' on #customer\.address\.city
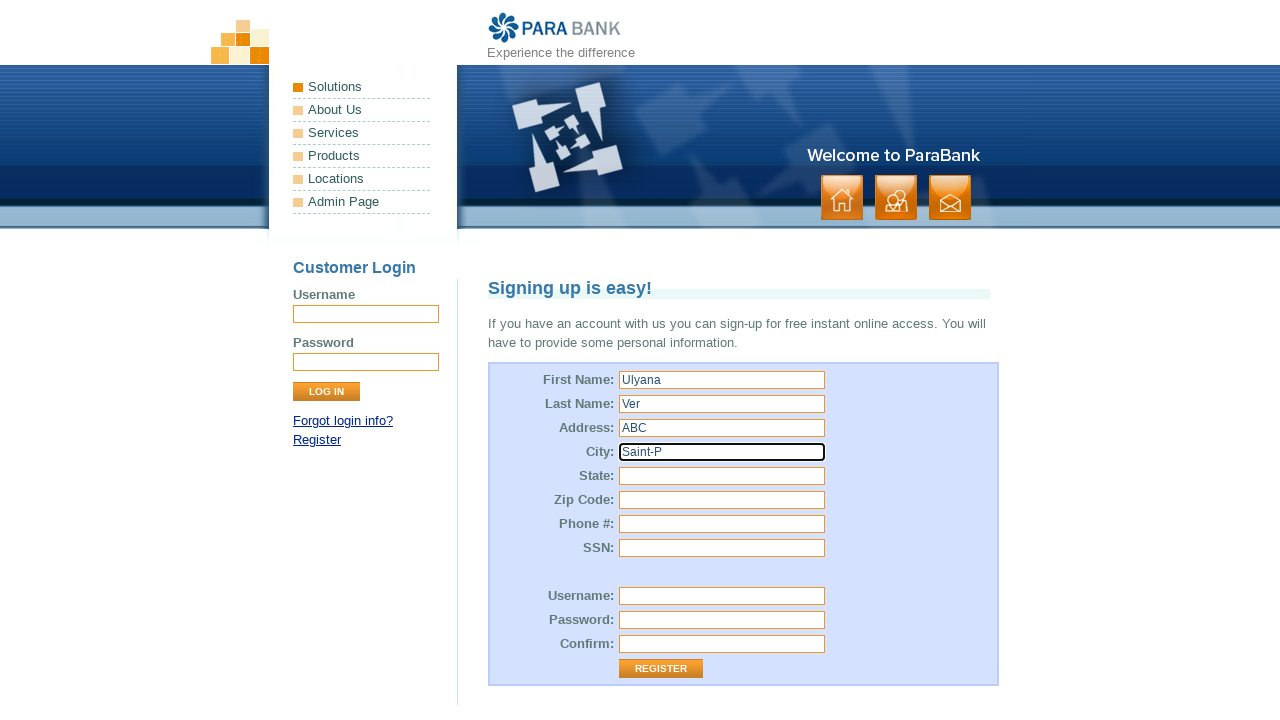

Filled in state 'LO' on #customer\.address\.state
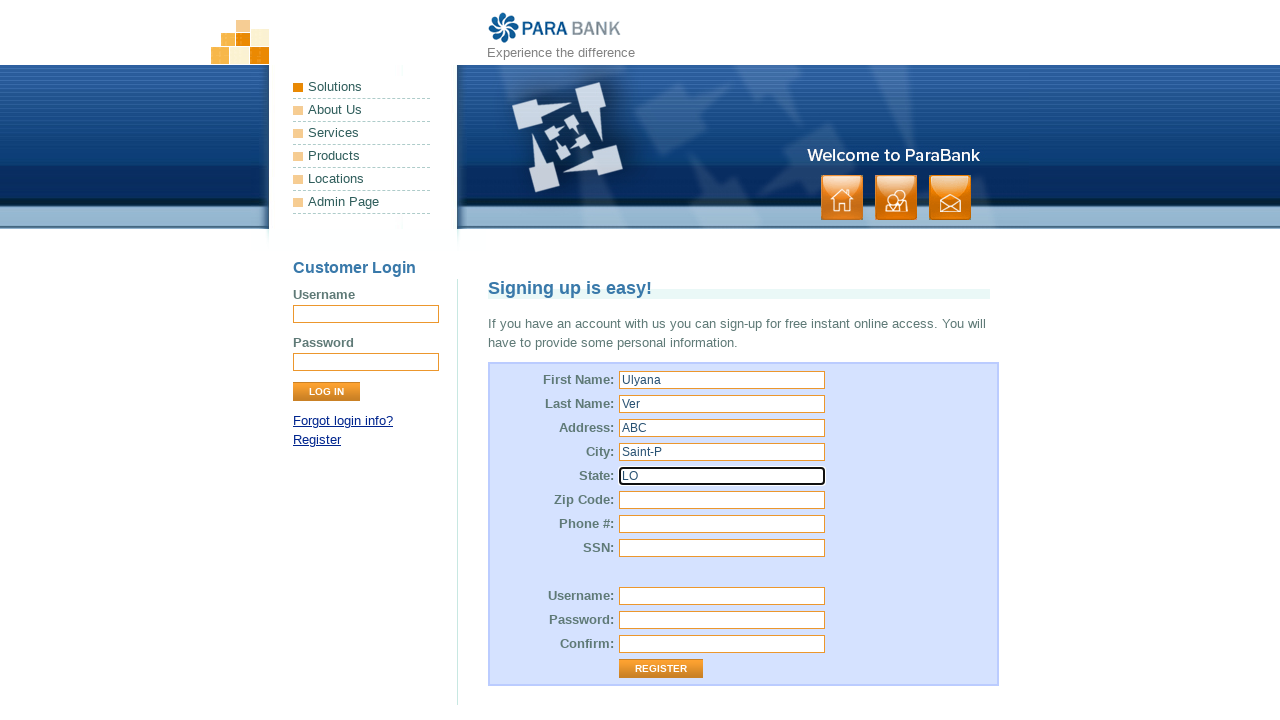

Filled in zip code '190000' on #customer\.address\.zipCode
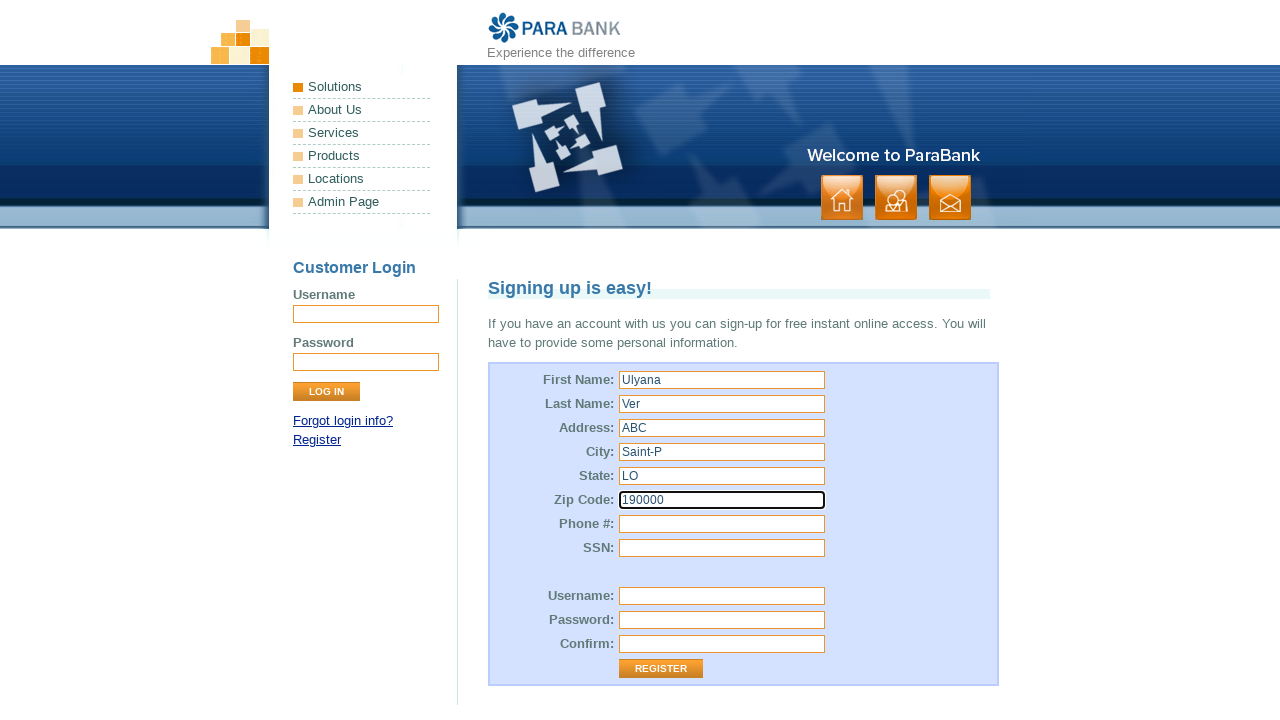

Filled in phone number '89567394' on #customer\.phoneNumber
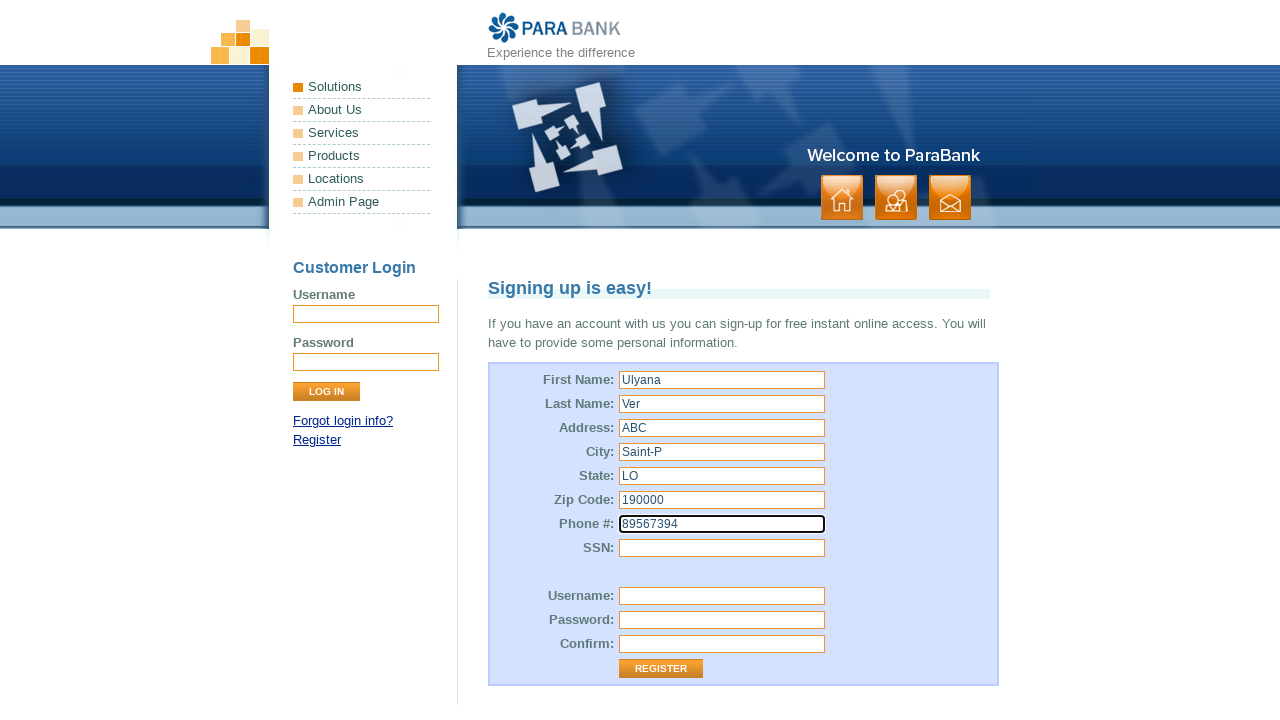

Filled in SSN '13' on #customer\.ssn
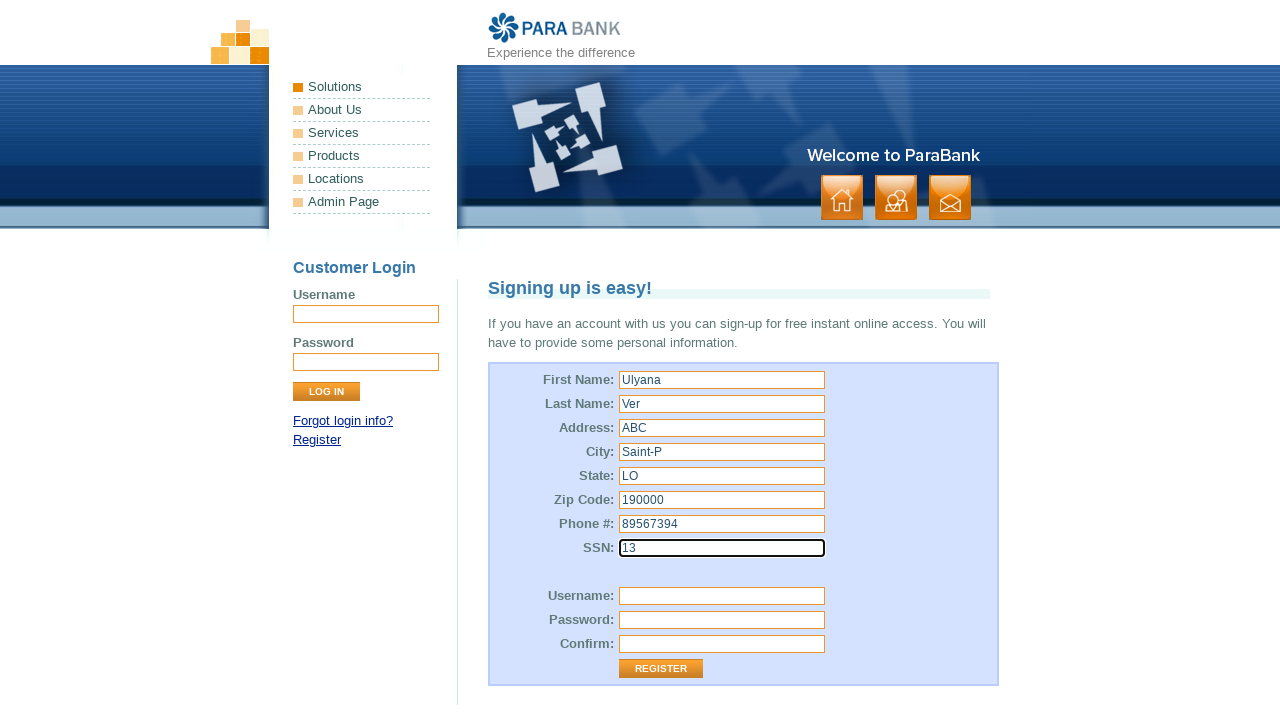

Filled in username 'testuser7429' on #customer\.username
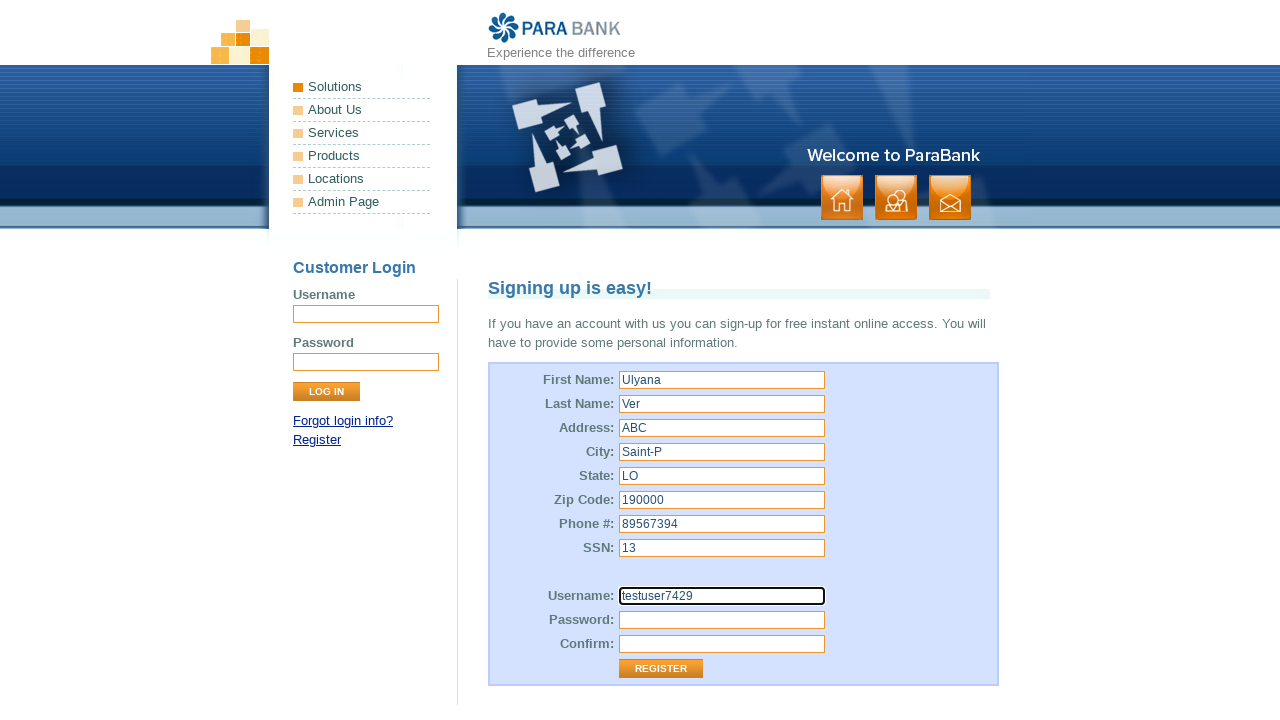

Filled in password '54321' on #customer\.password
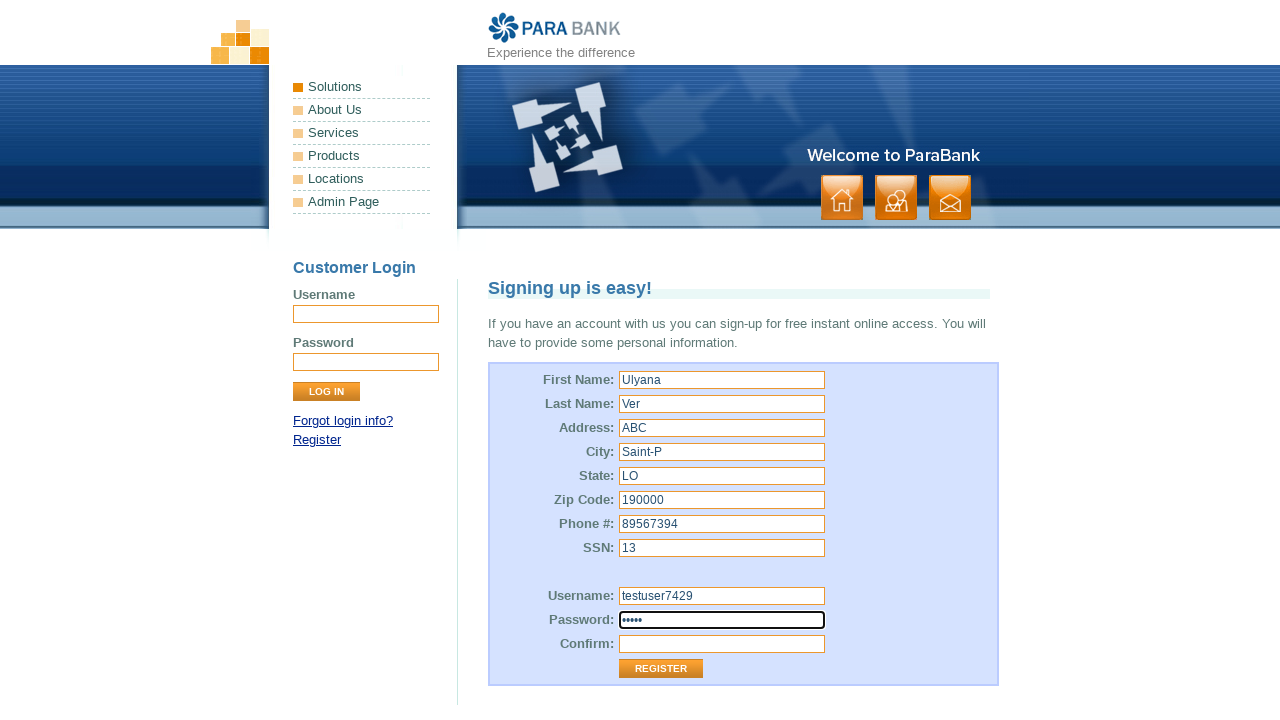

Filled in confirm password '54321' on #repeatedPassword
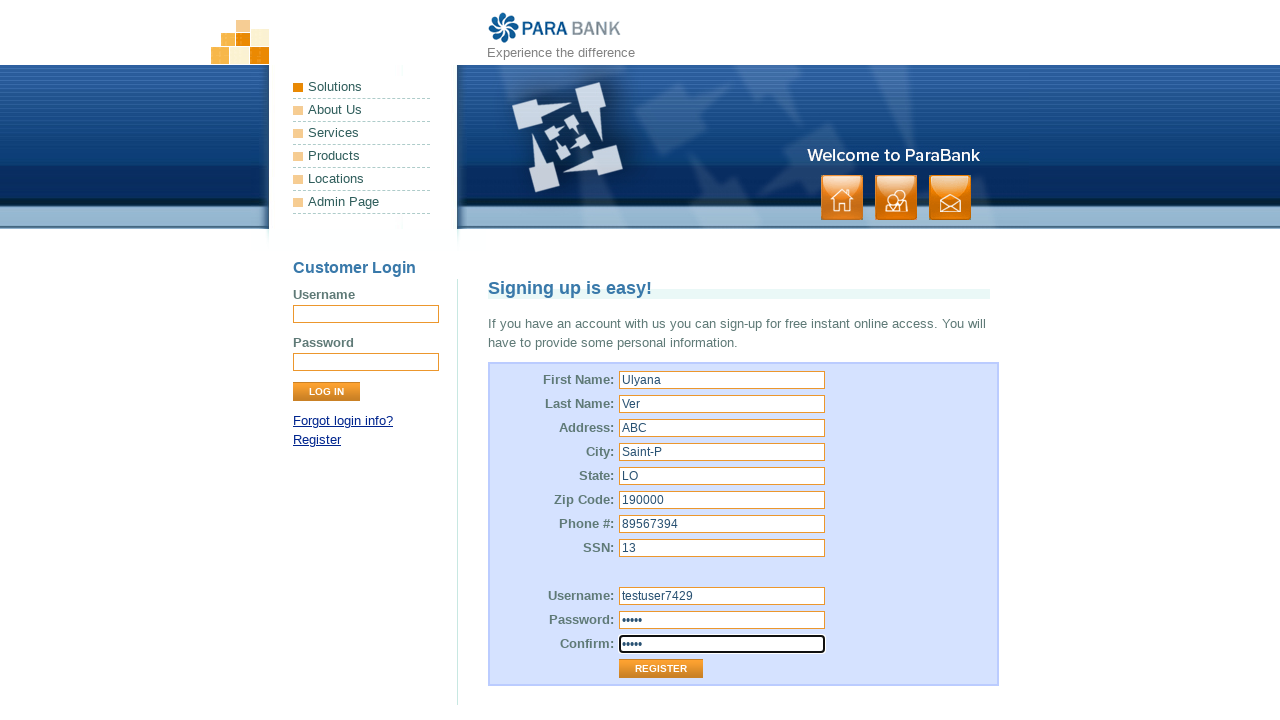

Clicked Register button to submit the form at (661, 669) on xpath=//*[@id='customerForm']/table/tbody/tr[13]/td[2]/input
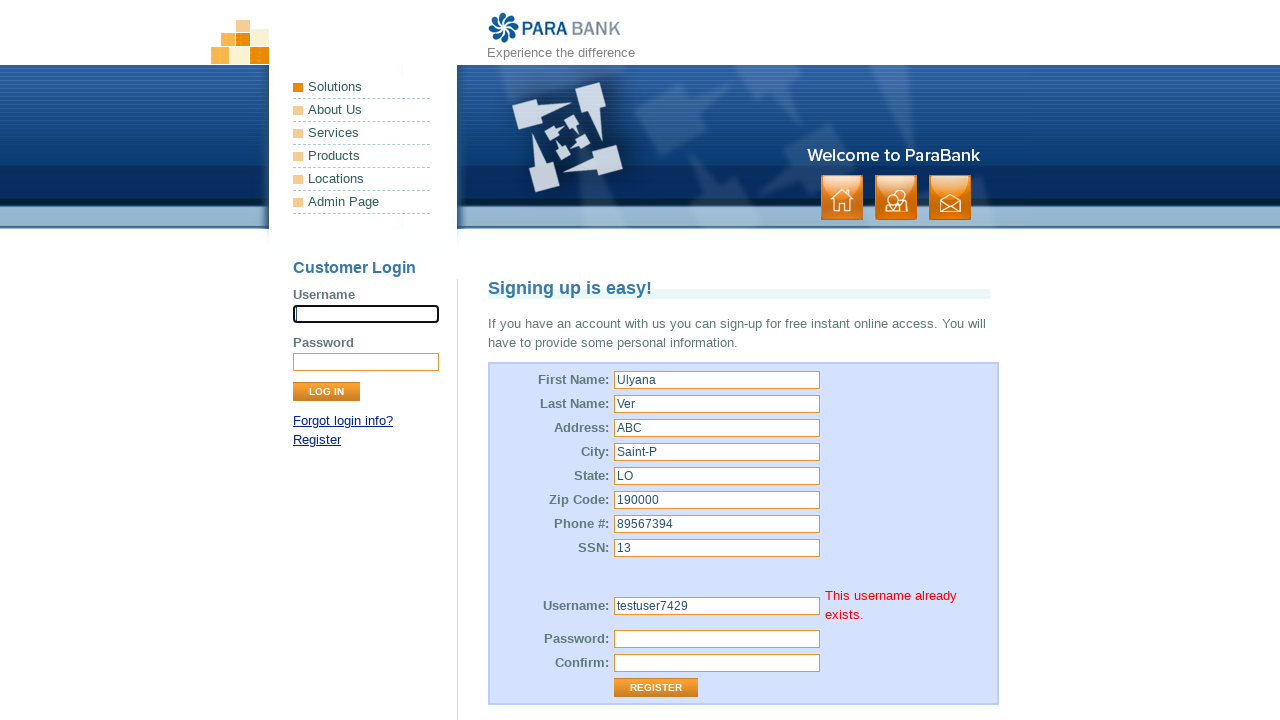

Verified successful account creation - welcome message appeared
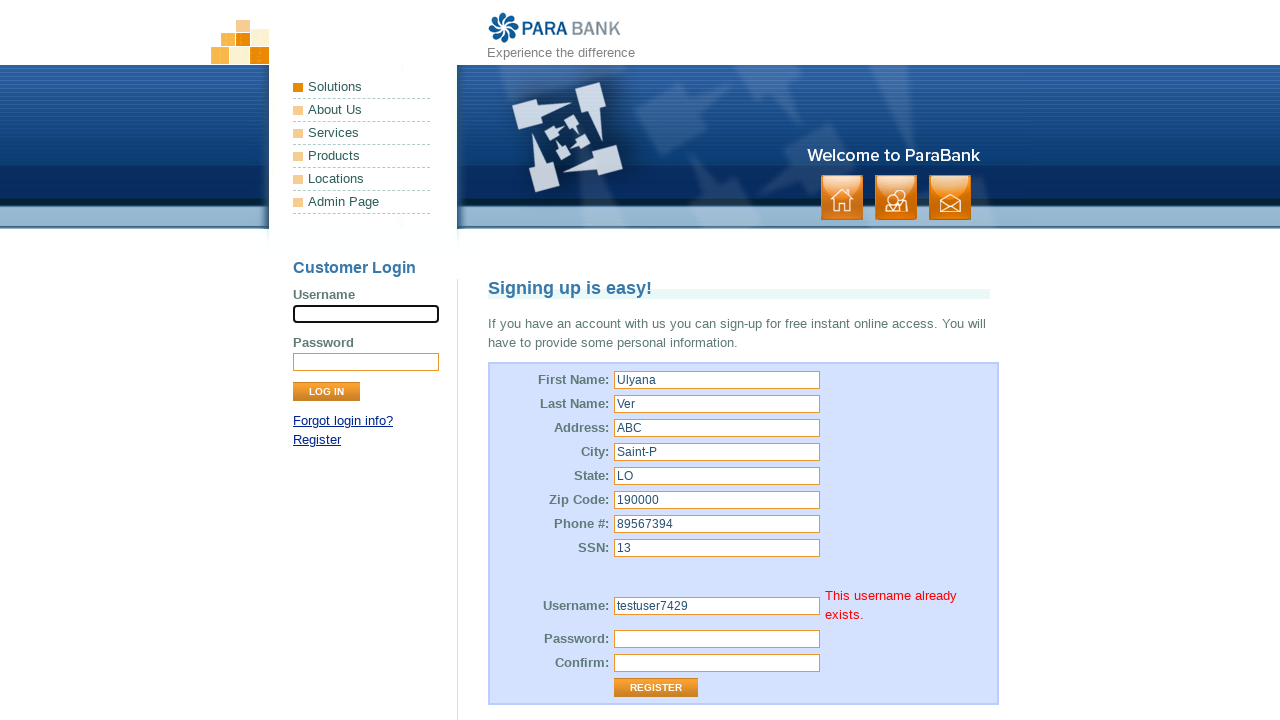

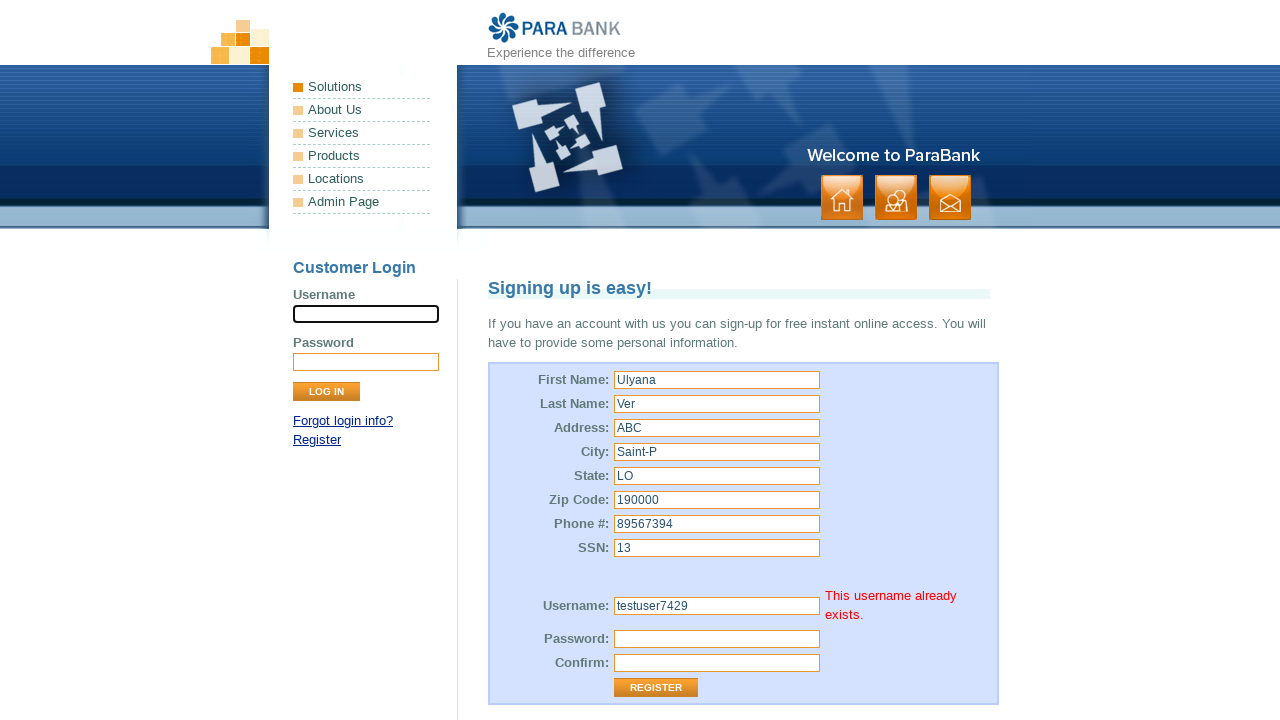